Tests the Add/Remove Elements functionality by clicking the Add Element button, verifying the Delete button appears, clicking Delete, and verifying the page heading is still visible.

Starting URL: https://the-internet.herokuapp.com/add_remove_elements/

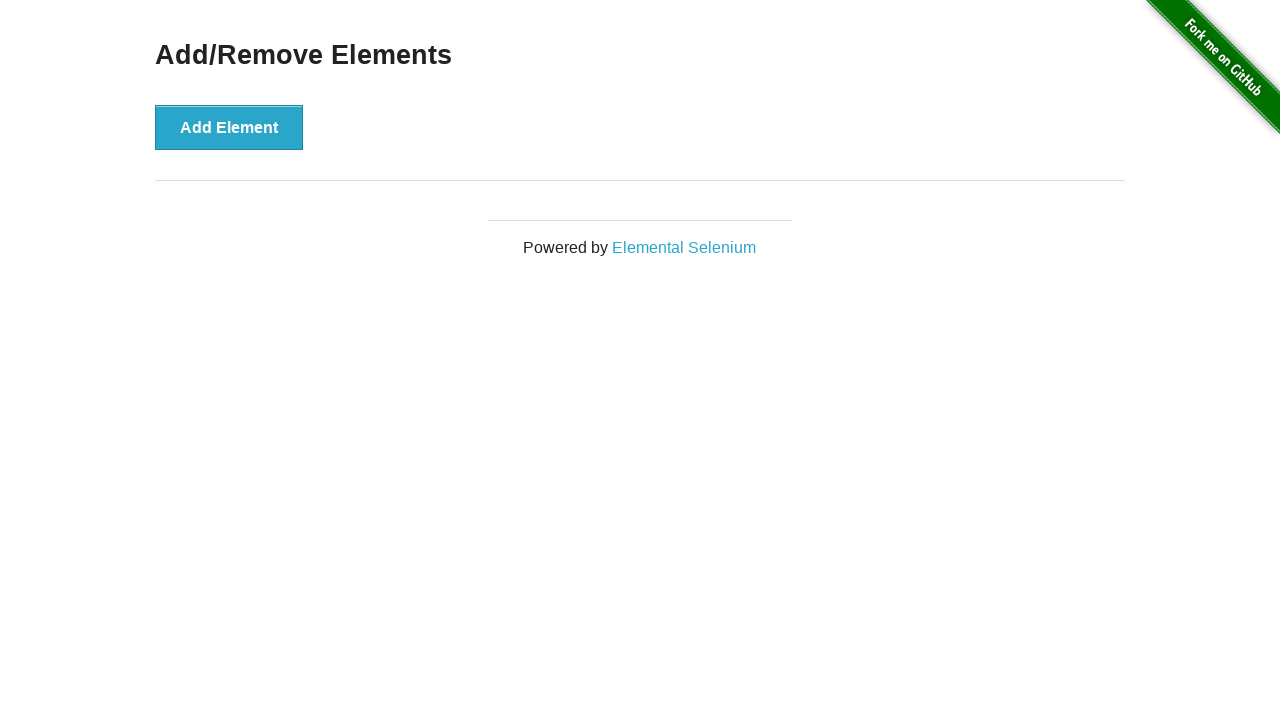

Clicked the Add Element button at (229, 127) on button[onclick='addElement()']
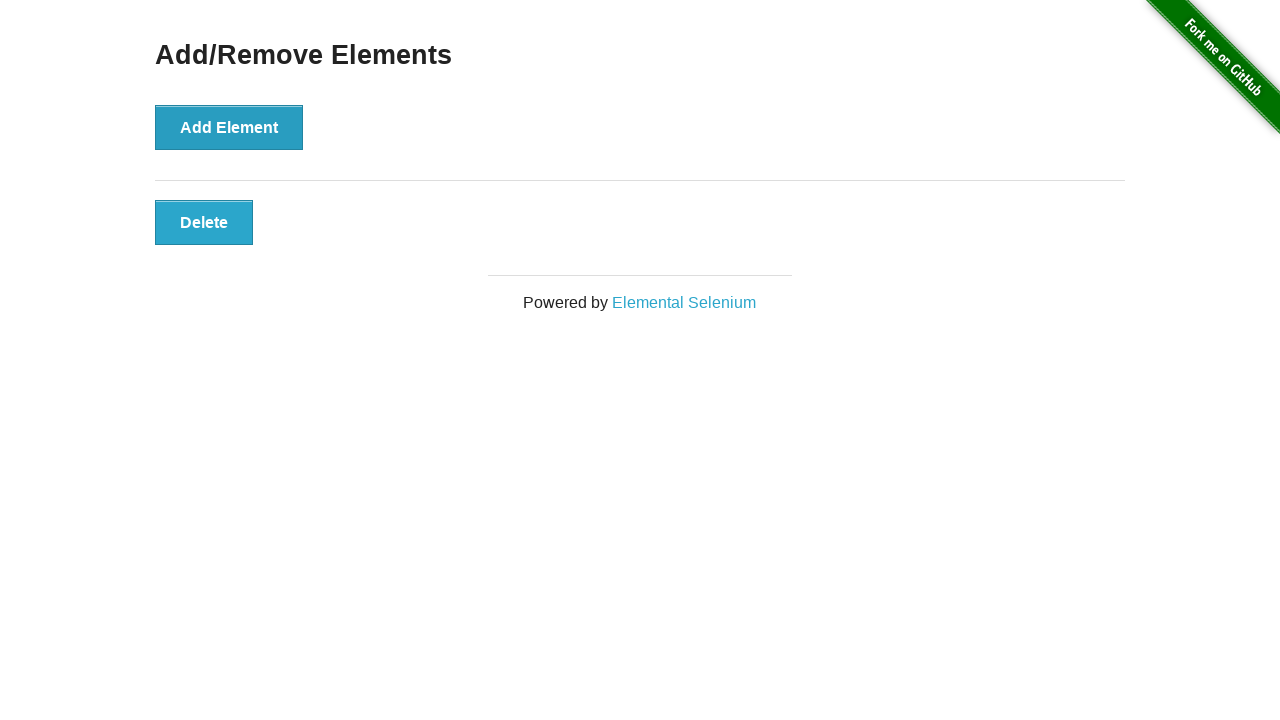

Waited for Delete button to appear
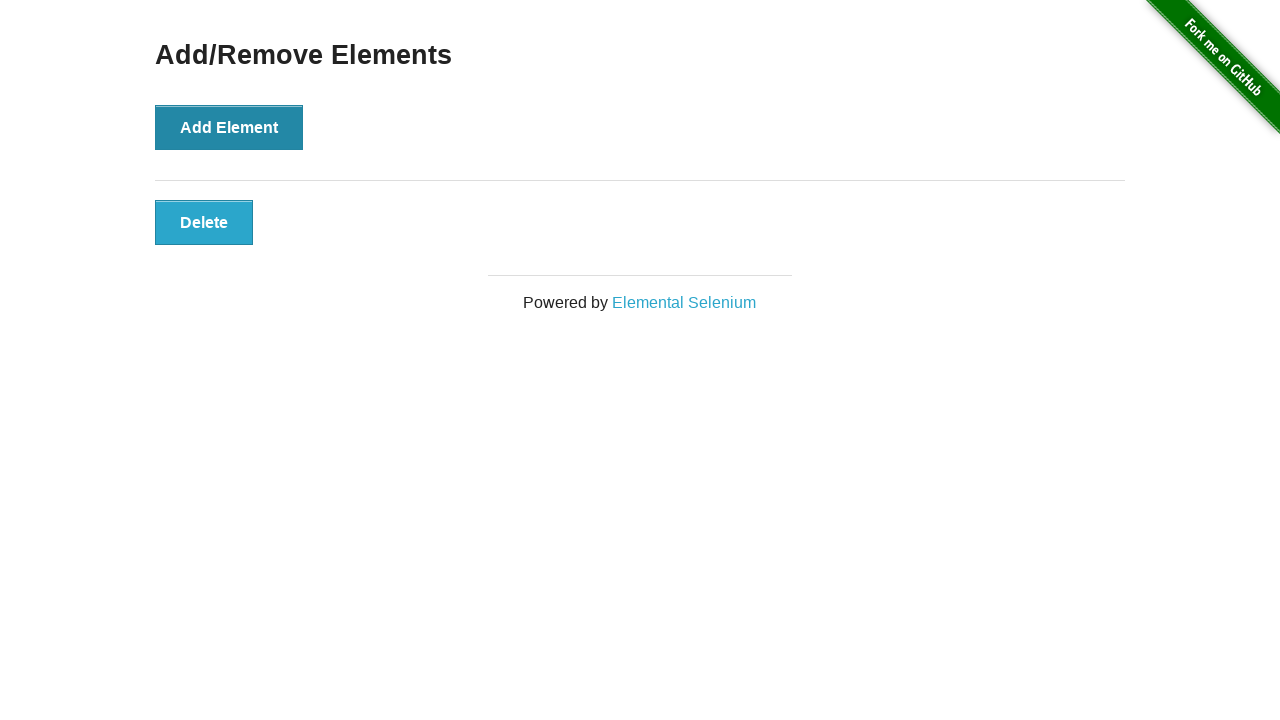

Located the Delete button
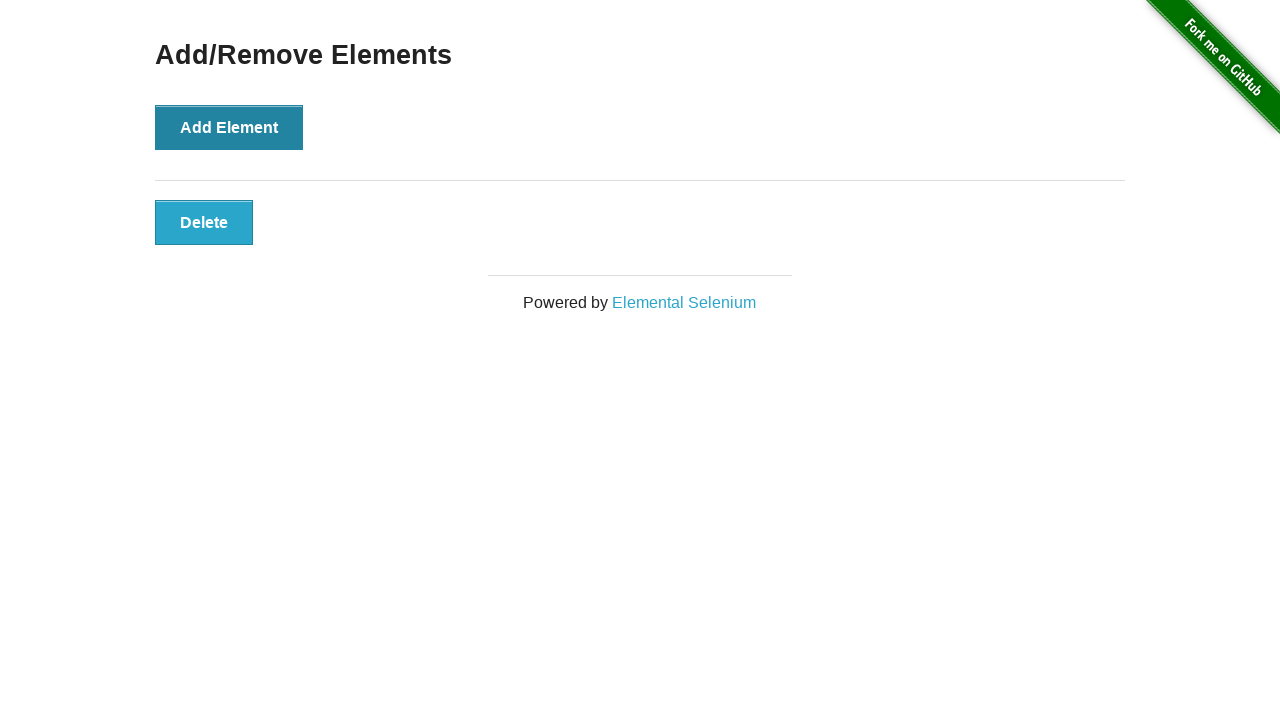

Verified Delete button is visible
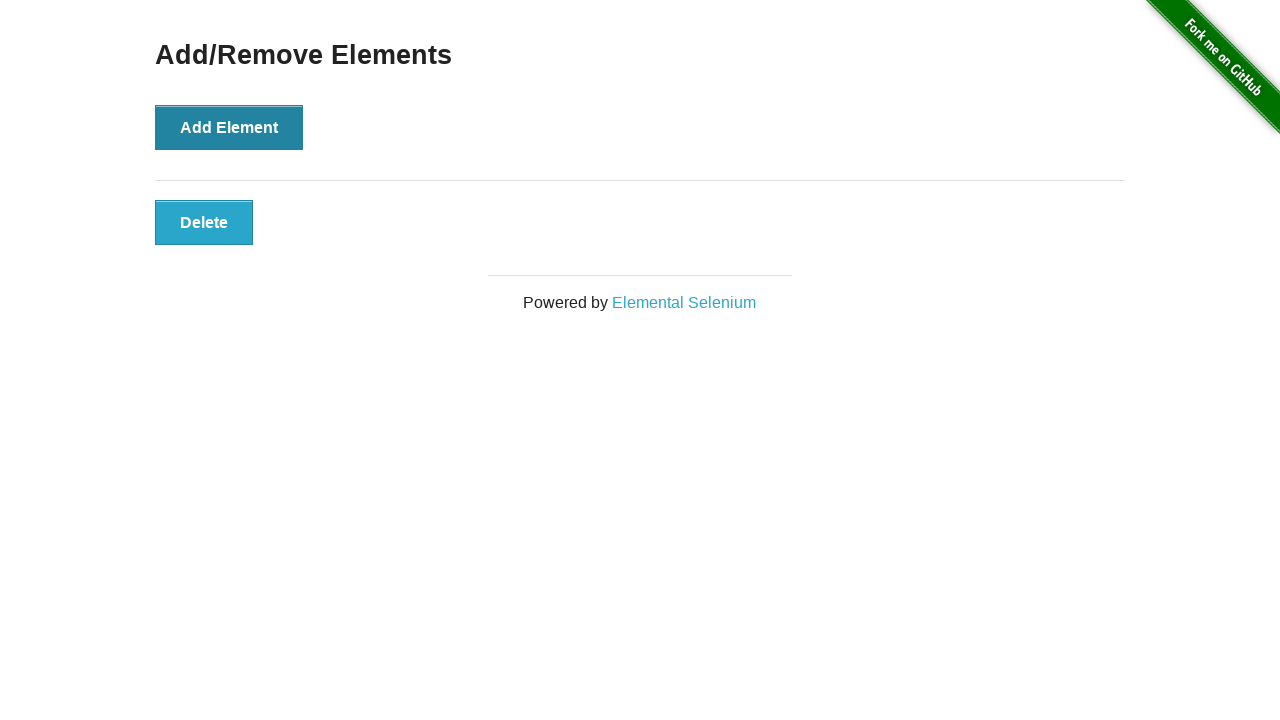

Clicked the Delete button at (204, 222) on button[onclick='deleteElement()']
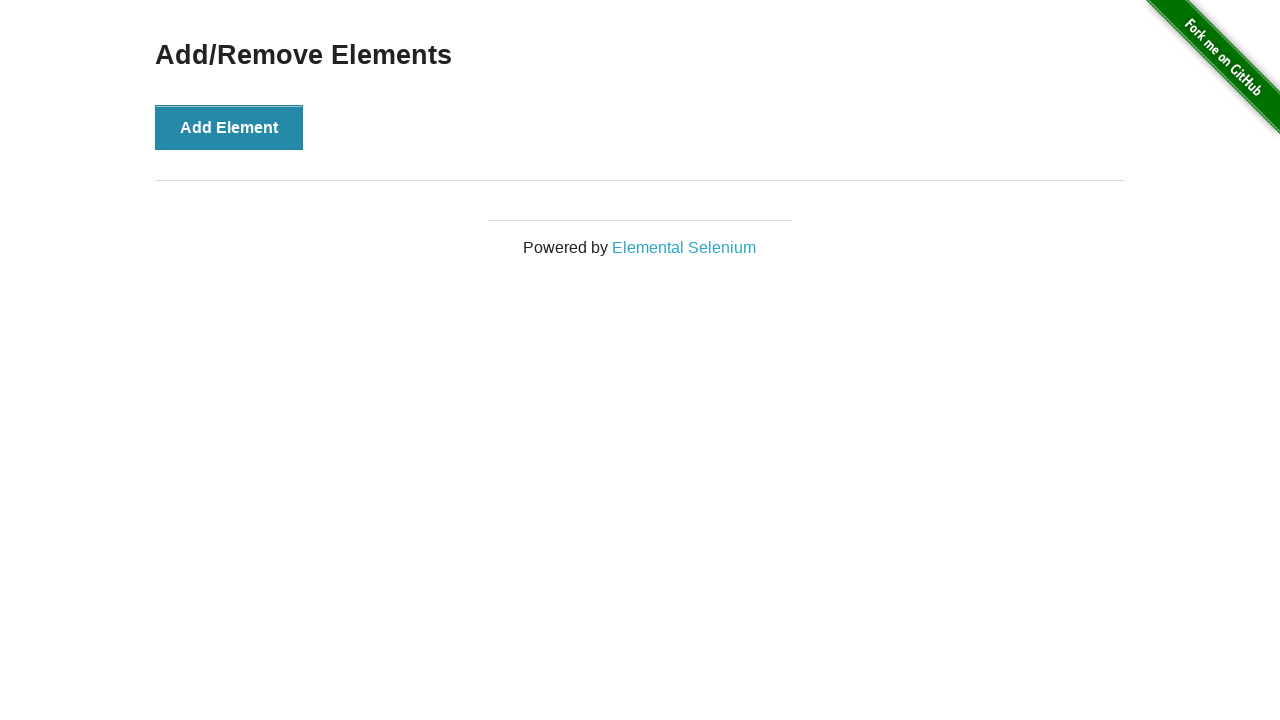

Located the Add/Remove Elements heading
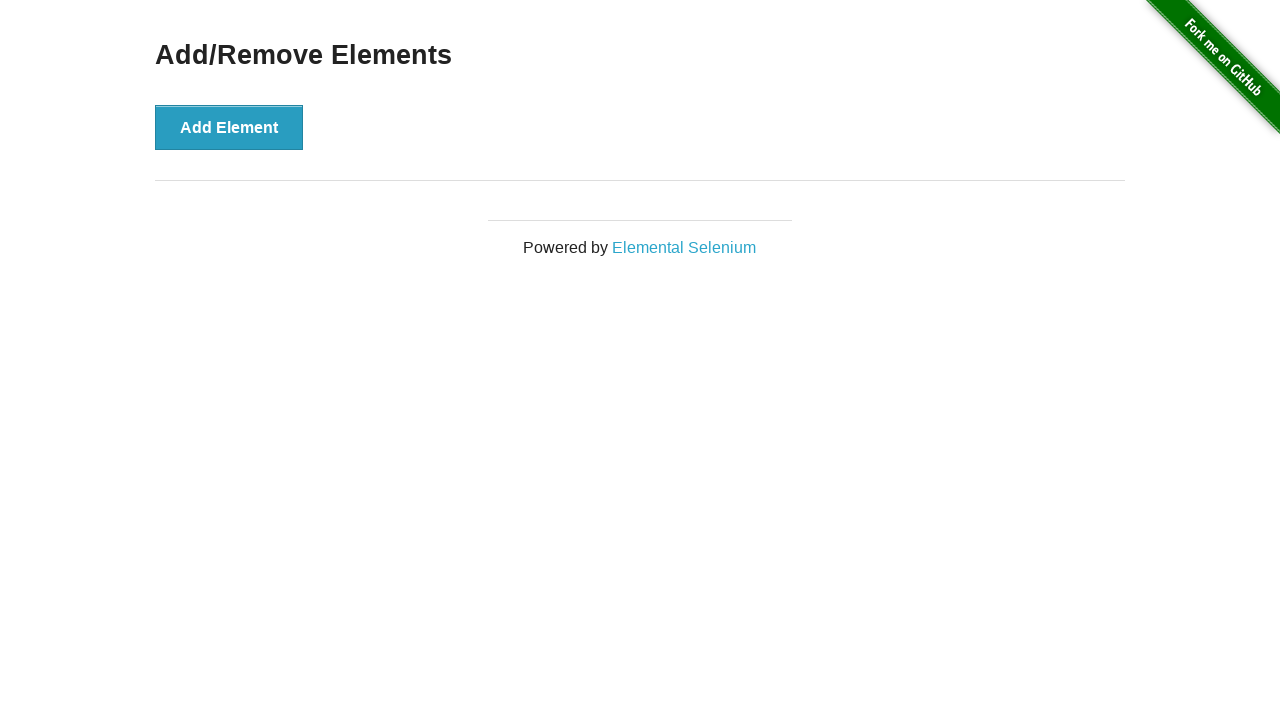

Verified Add/Remove Elements heading is still visible
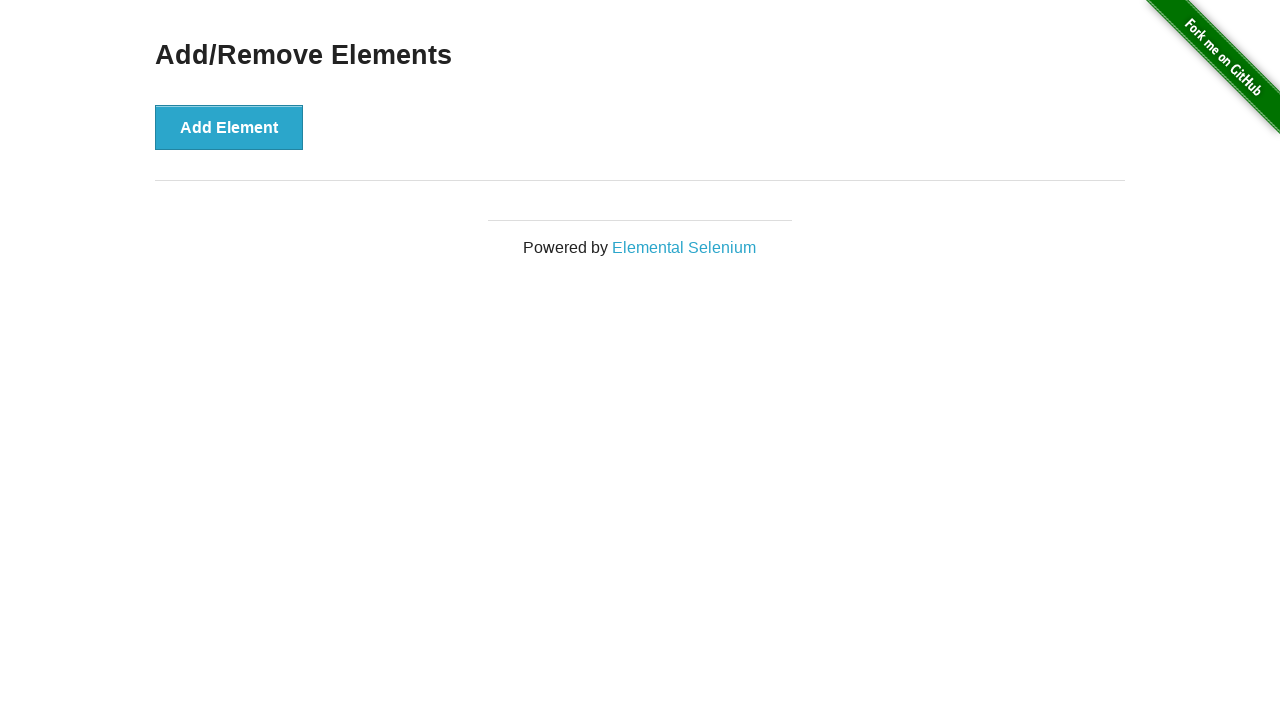

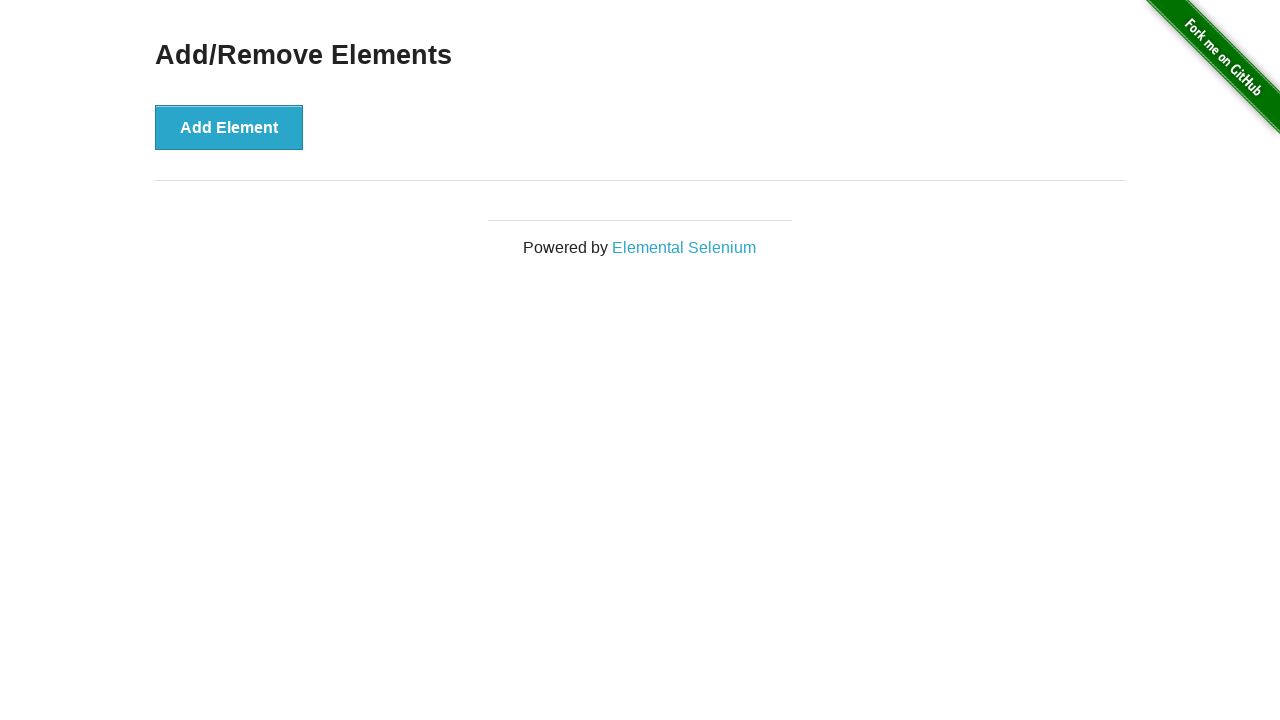